Tests slider interaction by dragging the slider handle to a new position using drag and drop offset

Starting URL: https://rangeslider.js.org/

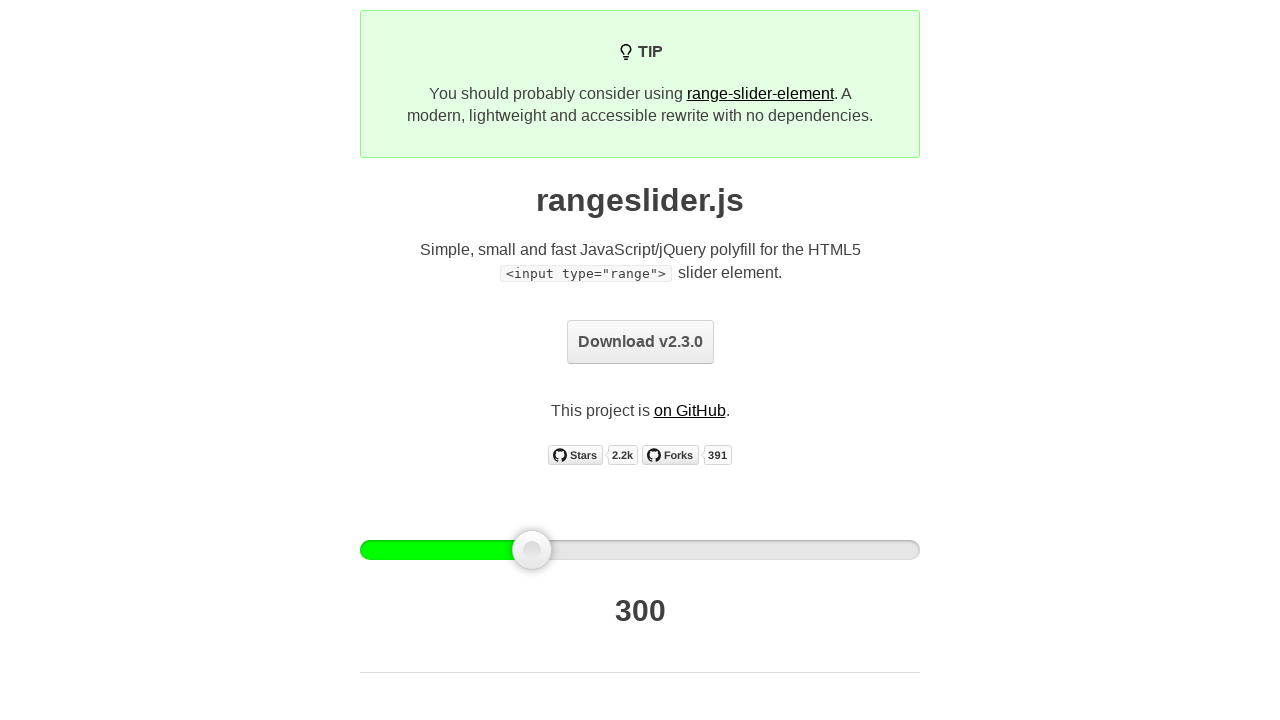

Located the first slider handle element
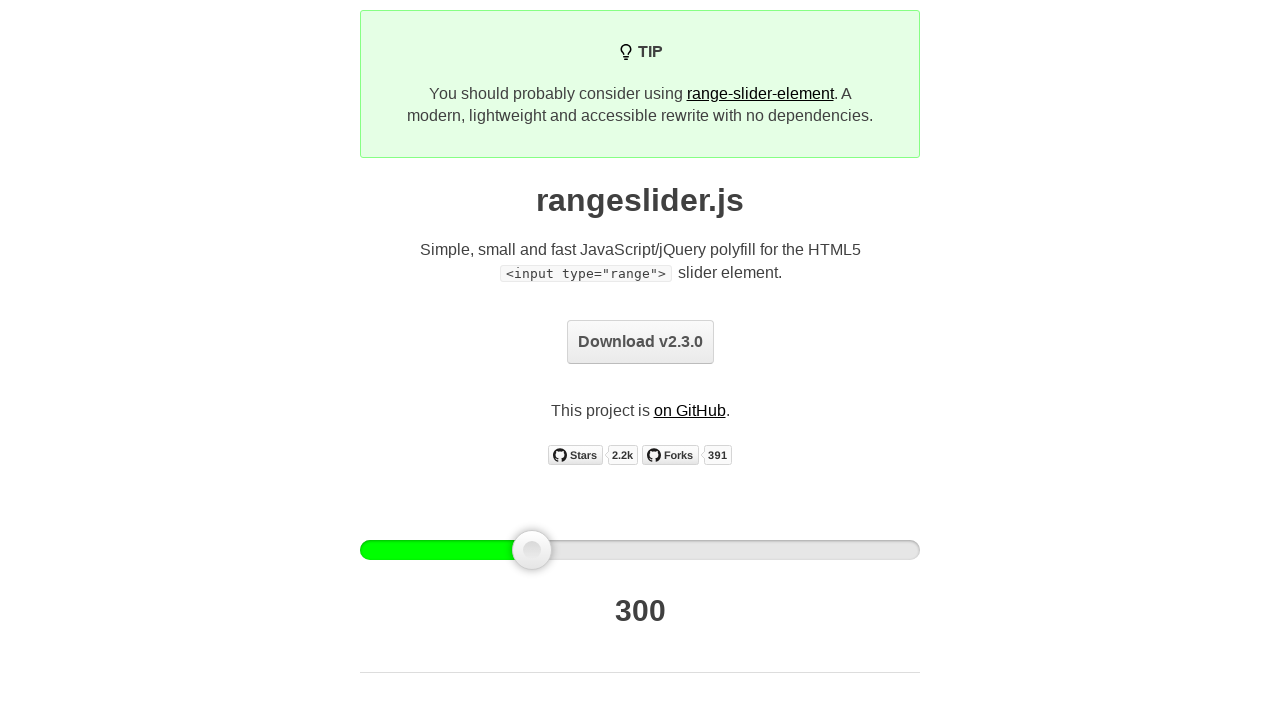

Retrieved bounding box of slider handle
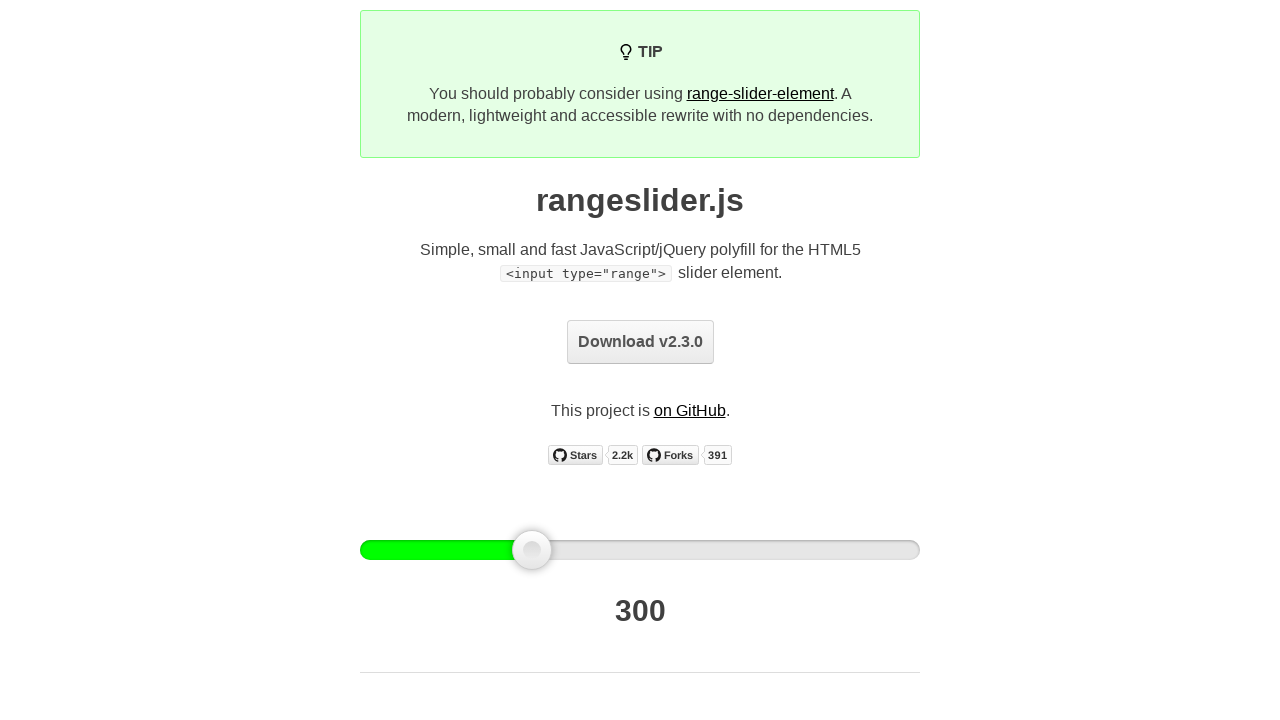

Moved mouse to center of slider handle at (532, 550)
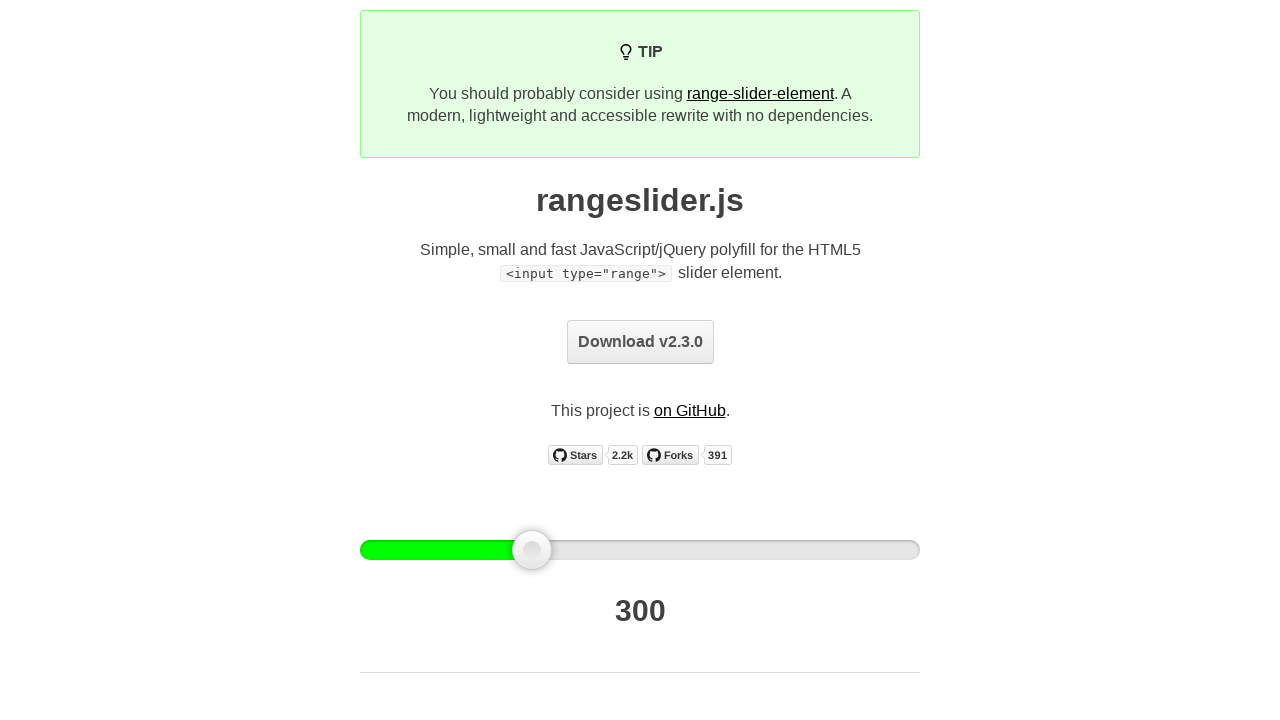

Pressed mouse button down on slider handle at (532, 550)
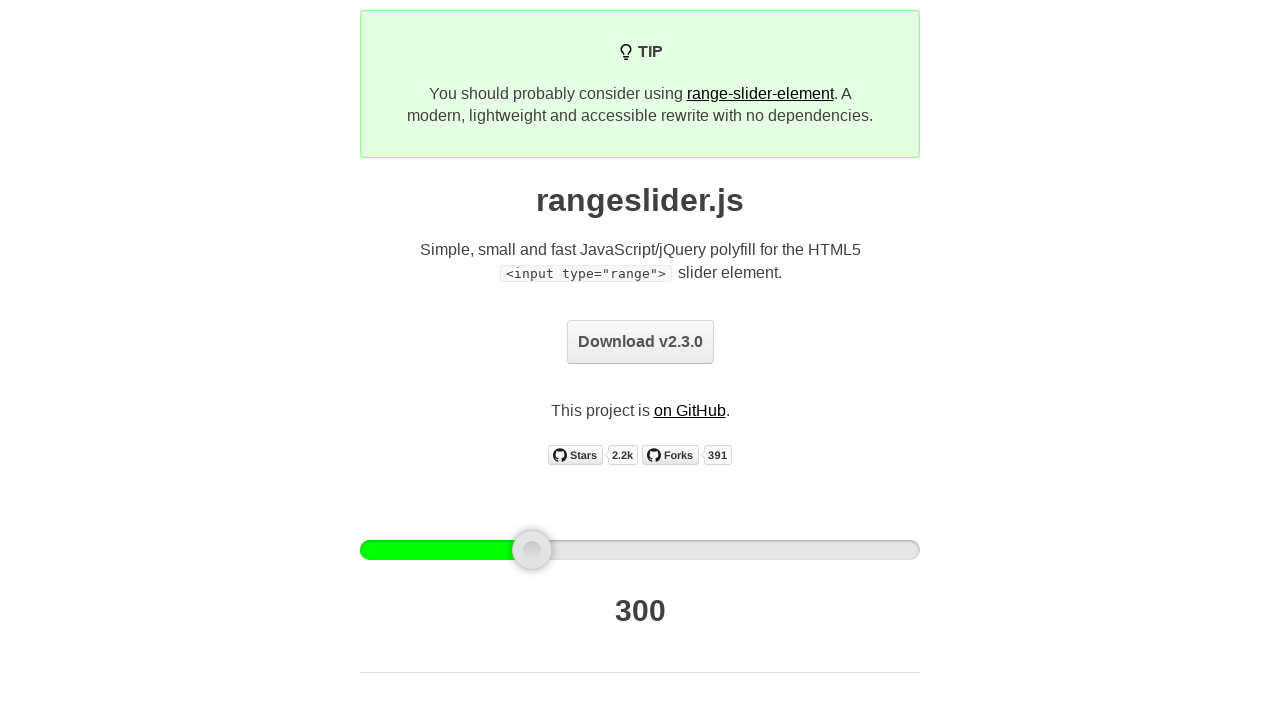

Dragged slider handle 400 pixels to the left at (132, 550)
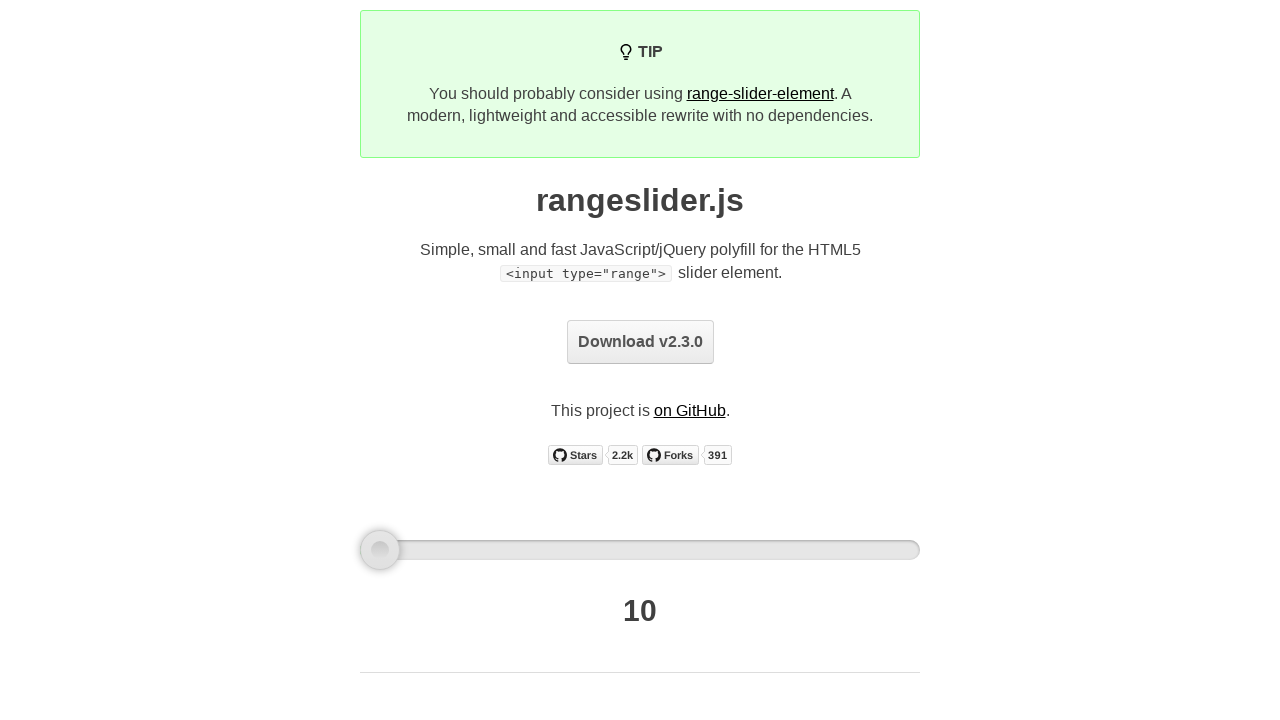

Released mouse button, completing slider drag operation at (132, 550)
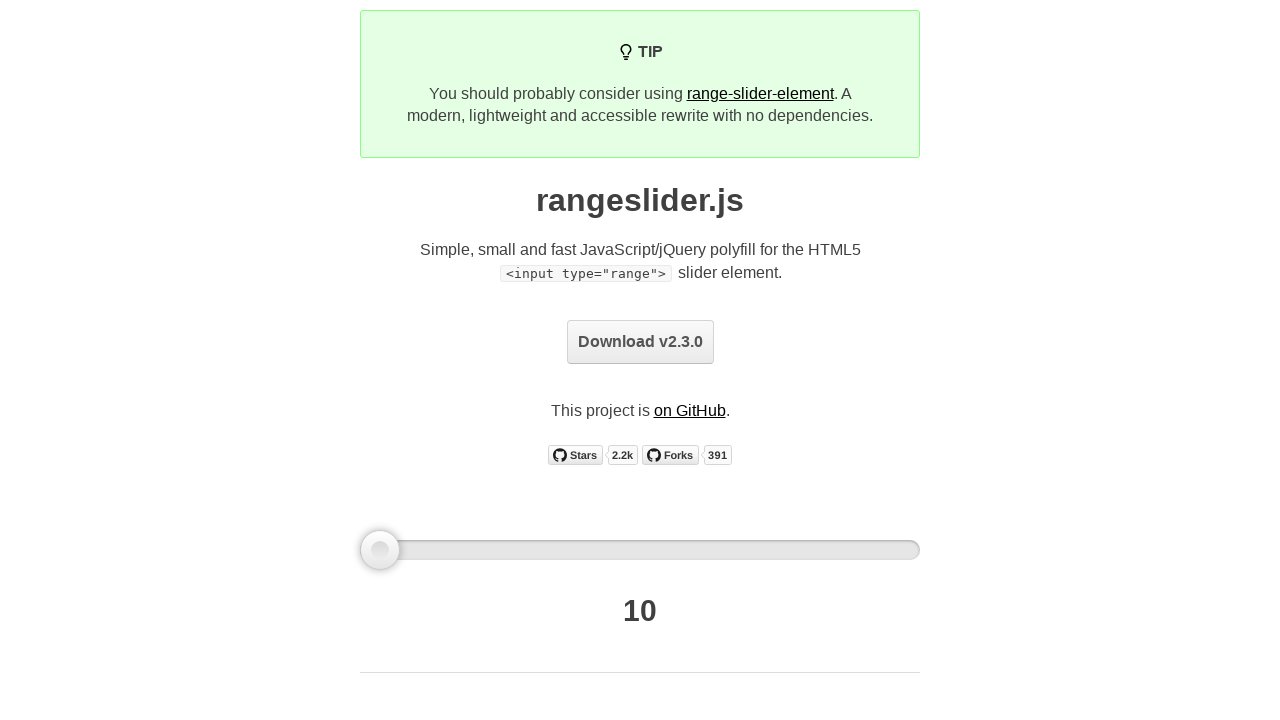

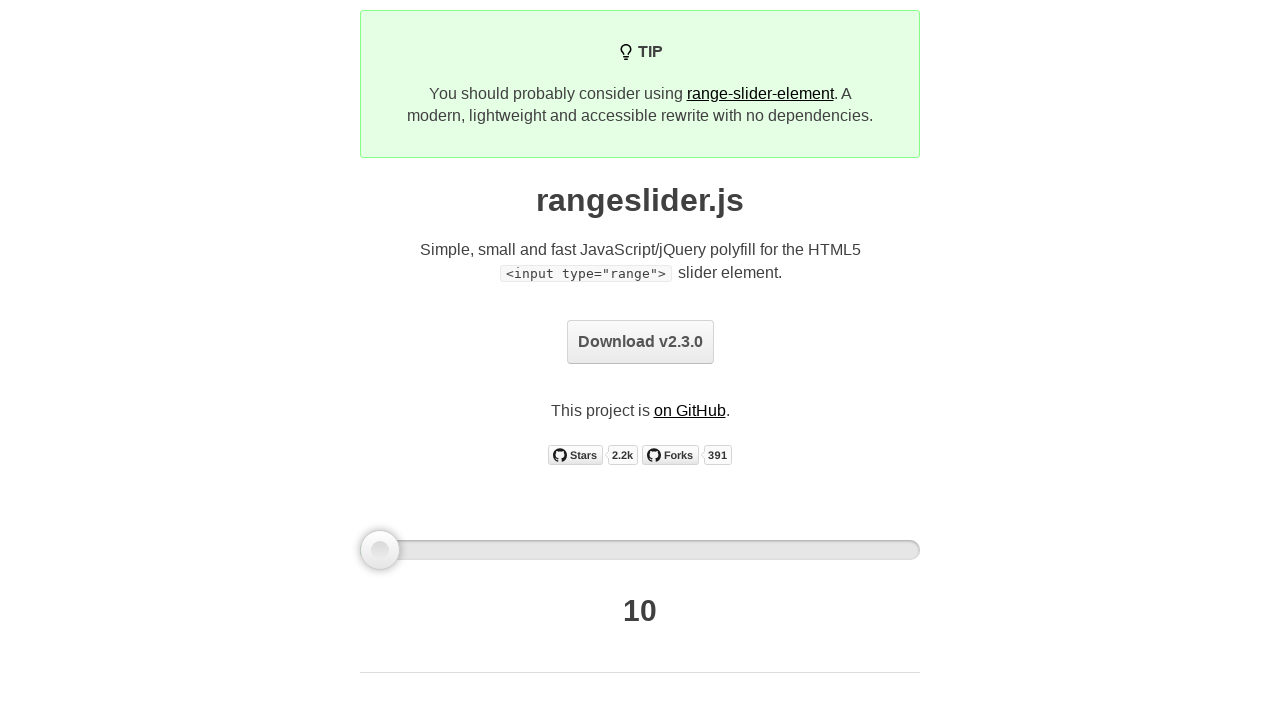